Clicks on the Hangman game link and verifies it navigates to the GitHub source code page showing the HangmanSpec.java file

Starting URL: https://selenide.org/quick-start.html

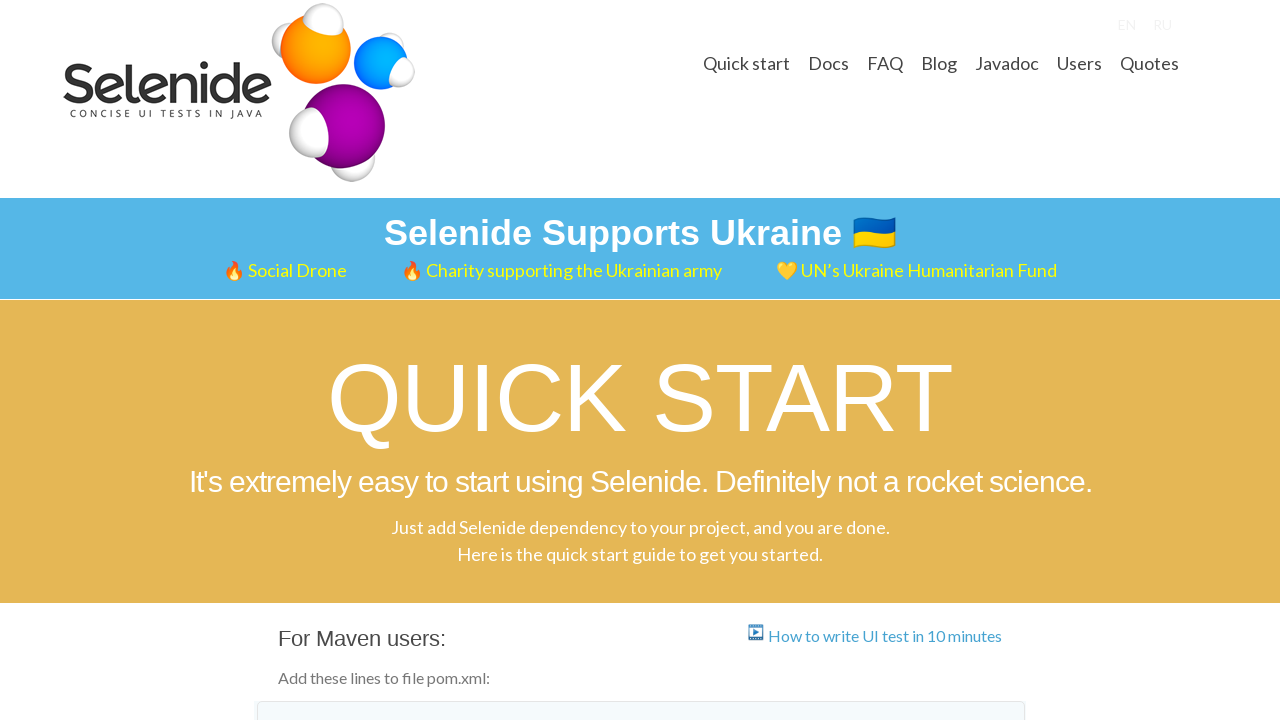

Located Hangman game link
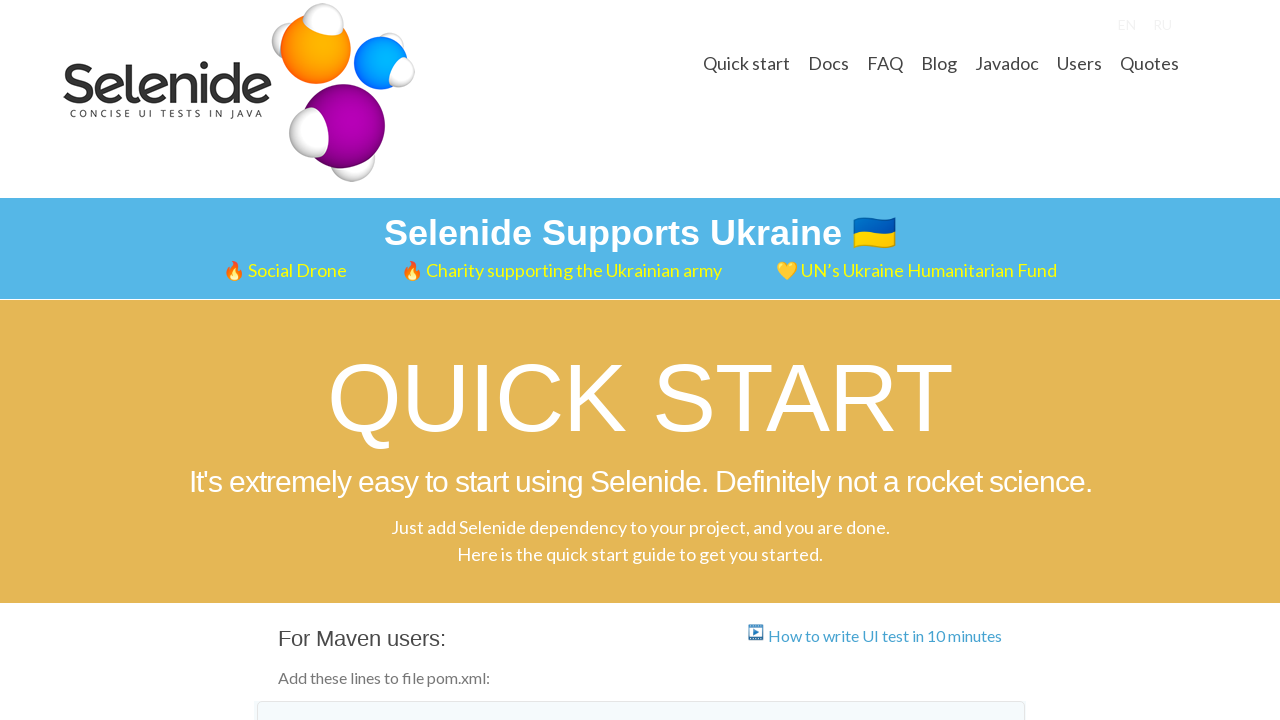

Scrolled Hangman game link into view
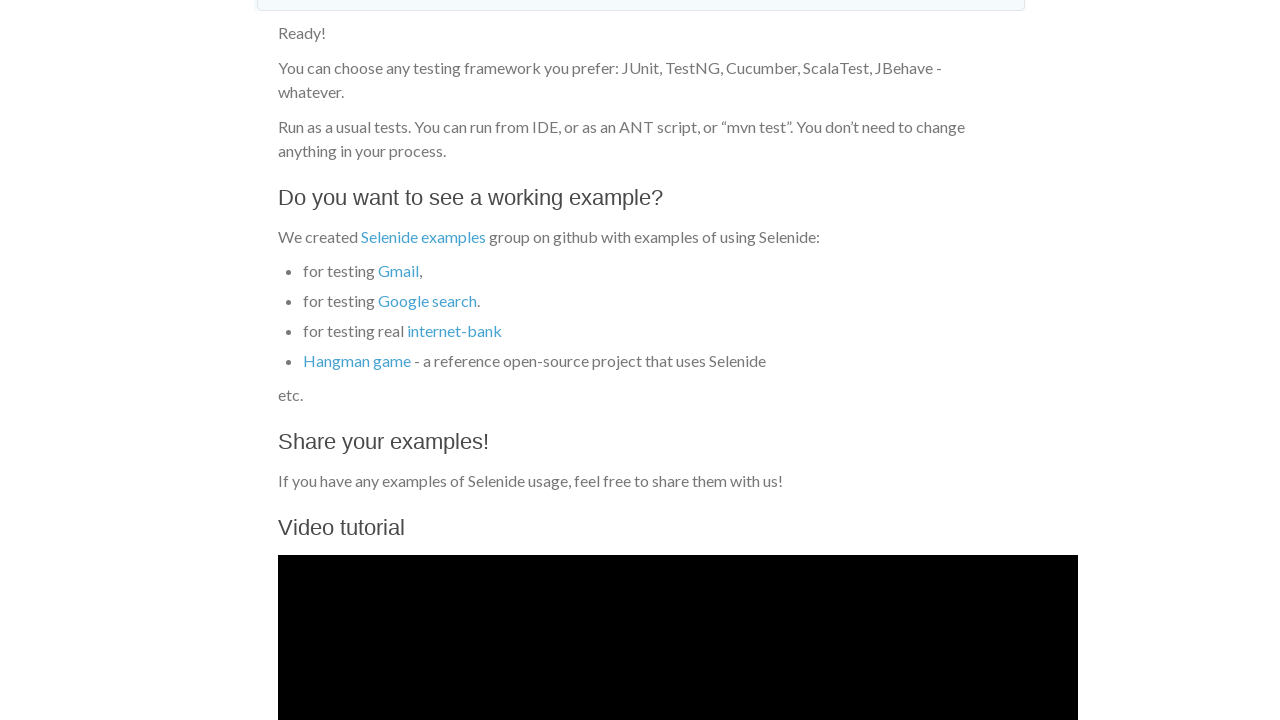

Clicked on Hangman game link at (357, 361) on internal:role=link[name="Hangman game"i]
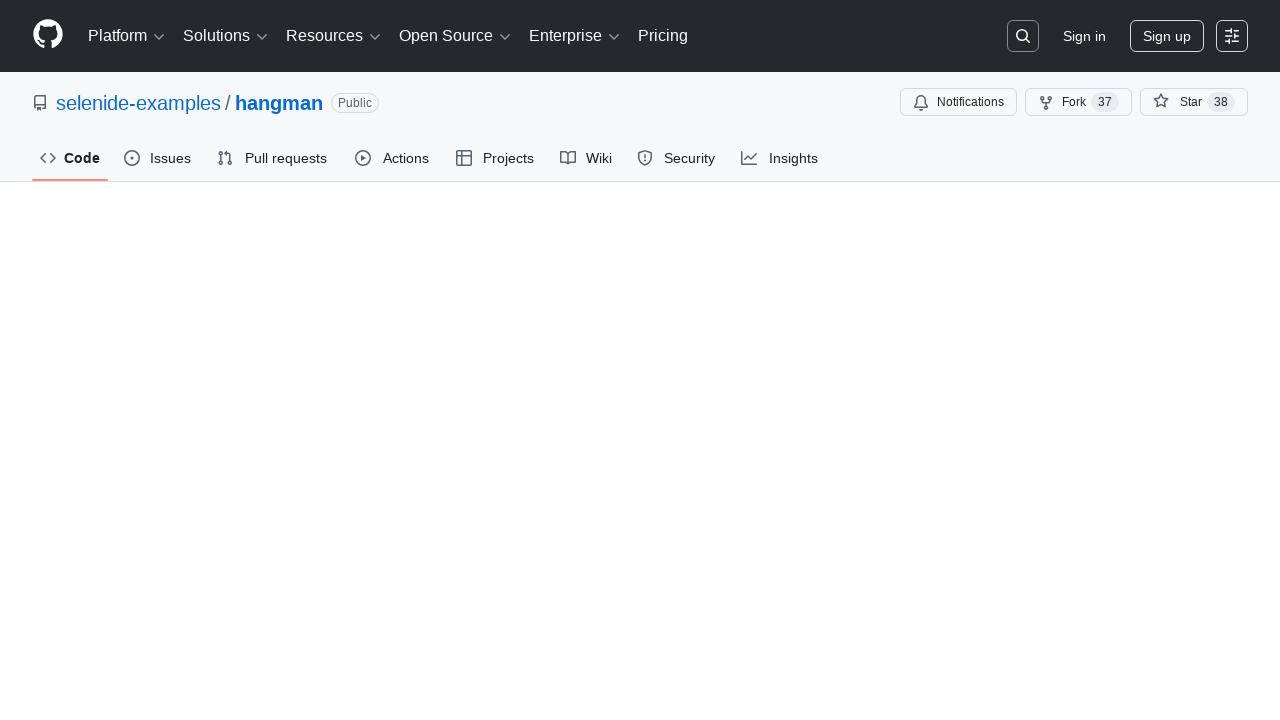

Waited for file name element to load
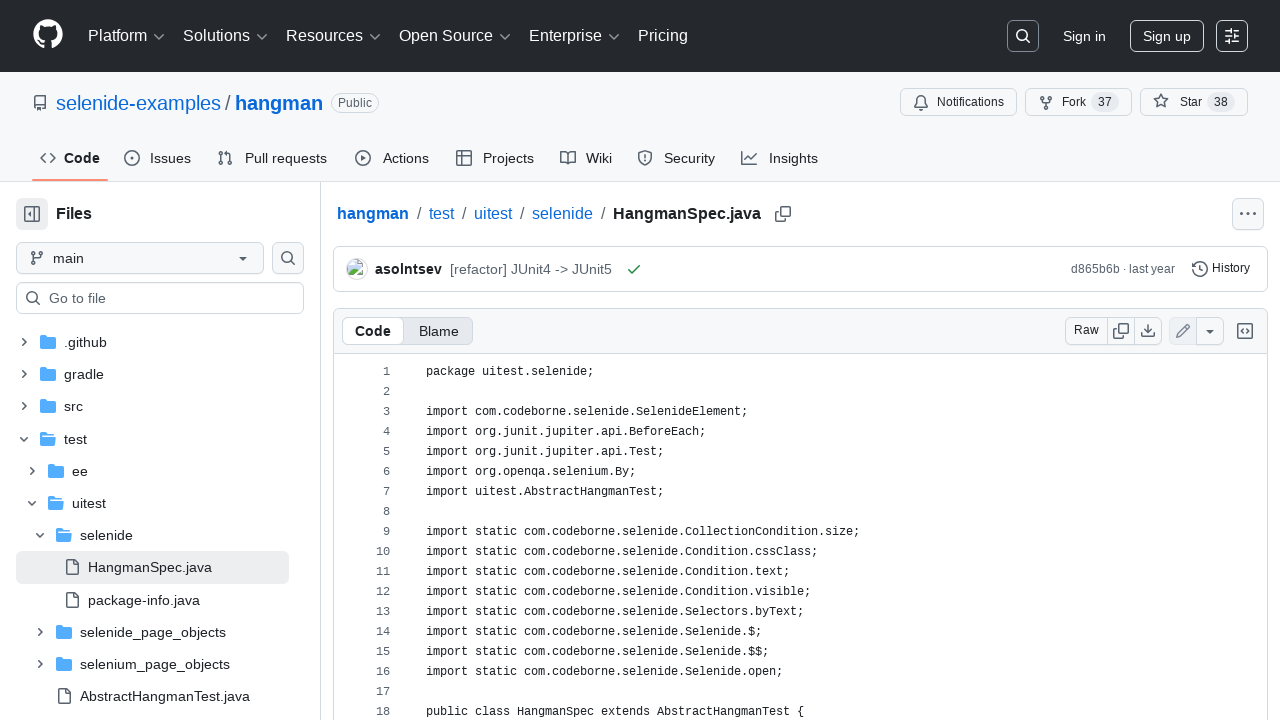

Verified navigation to HangmanSpec.java file on GitHub
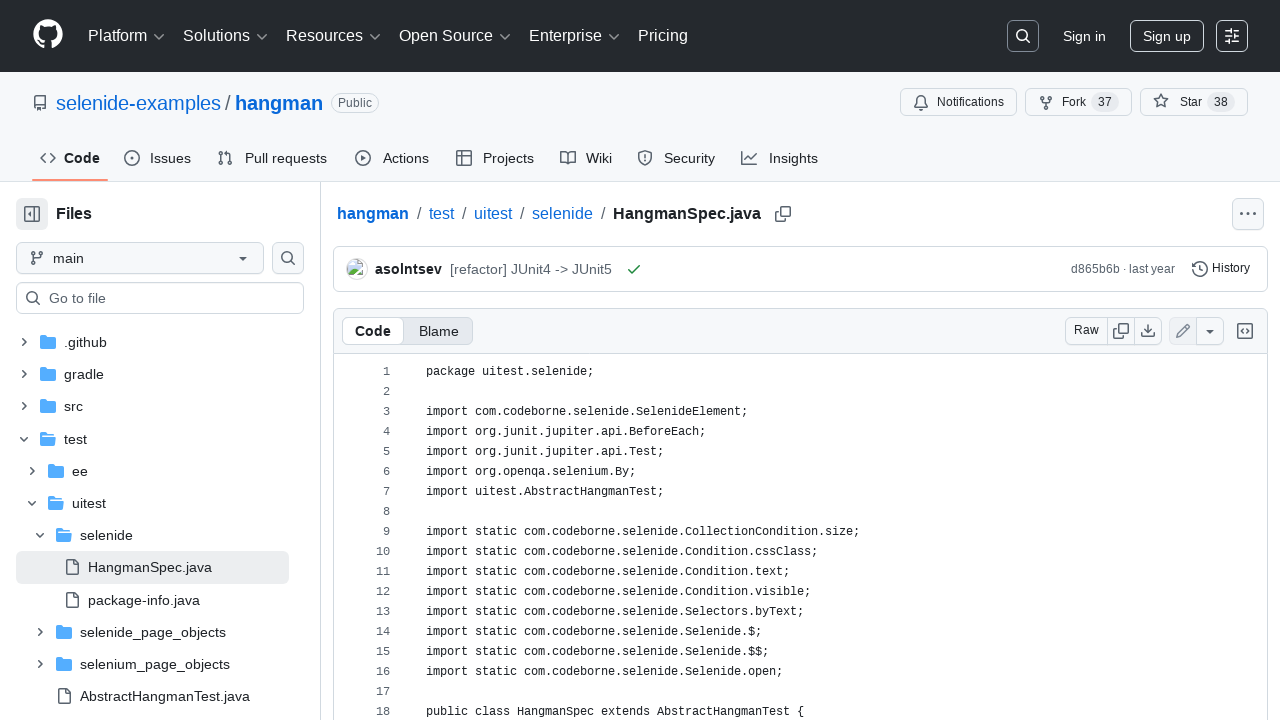

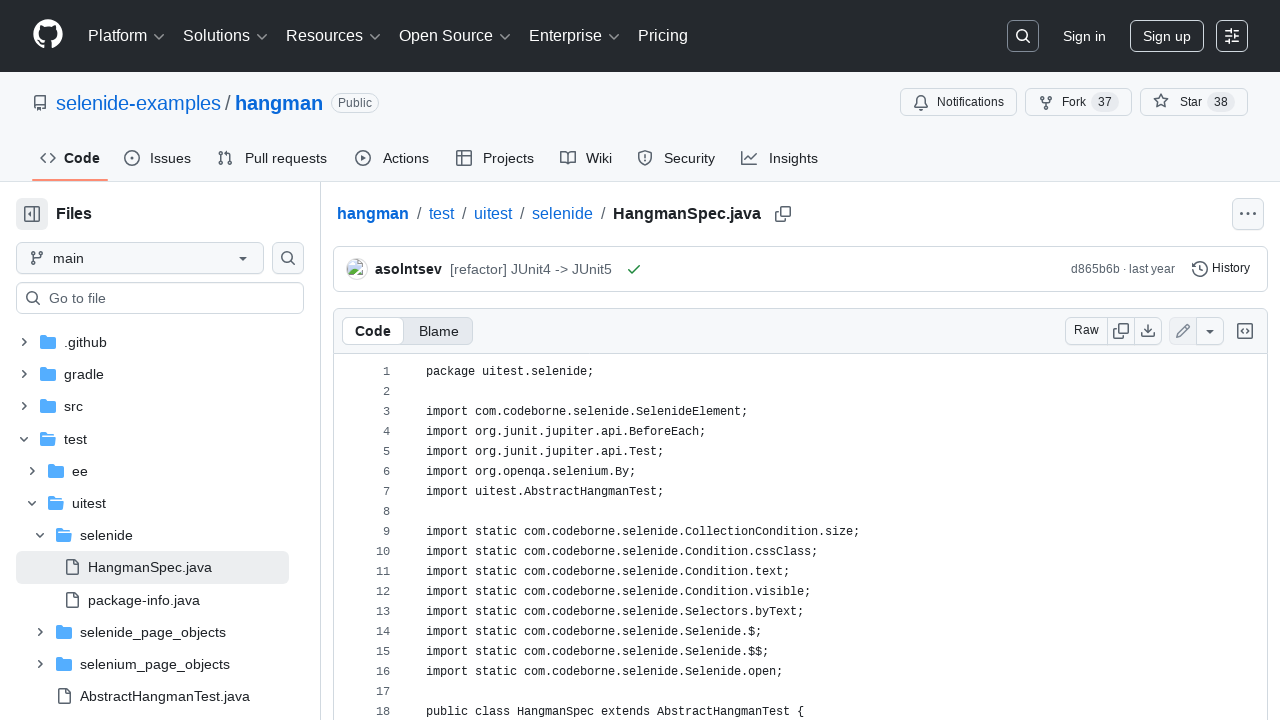